Tests dynamic controls functionality by clicking a checkbox, toggling its visibility with remove/add button, enabling a disabled text input, typing text into it, and then disabling it again.

Starting URL: http://the-internet.herokuapp.com

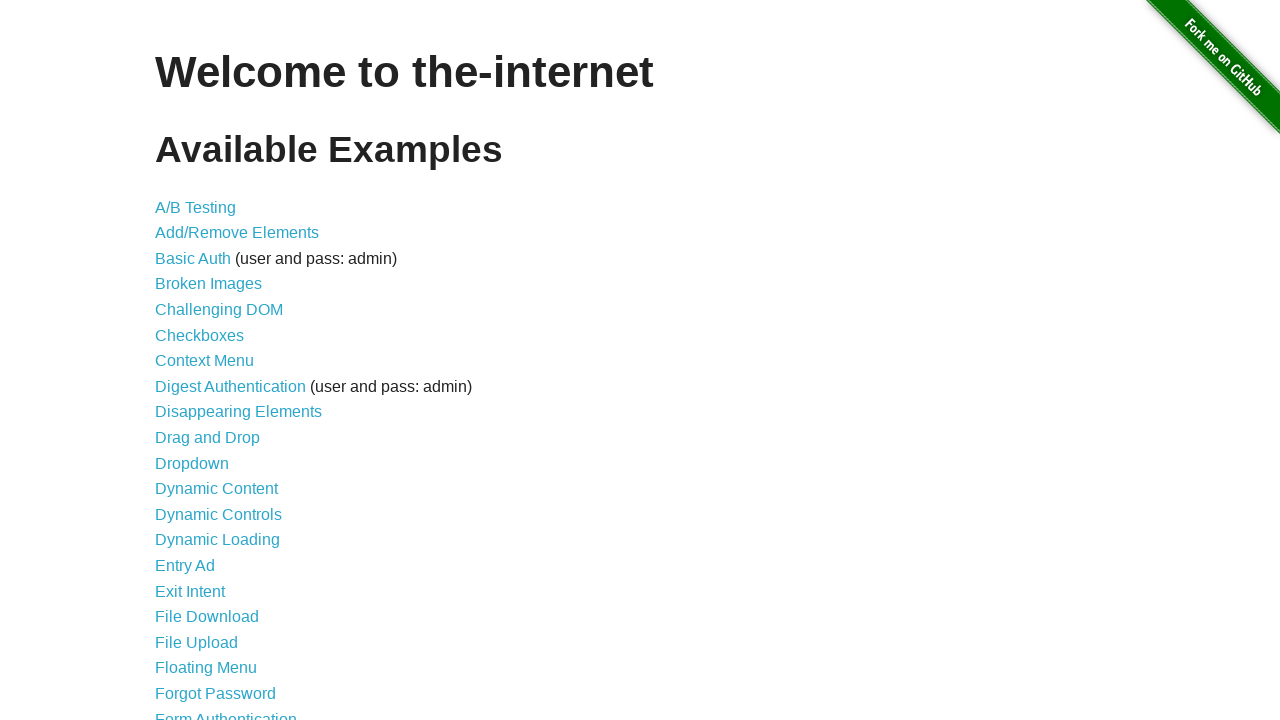

Clicked on Dynamic Controls link to navigate to exercise page at (218, 514) on text=Dynamic Controls
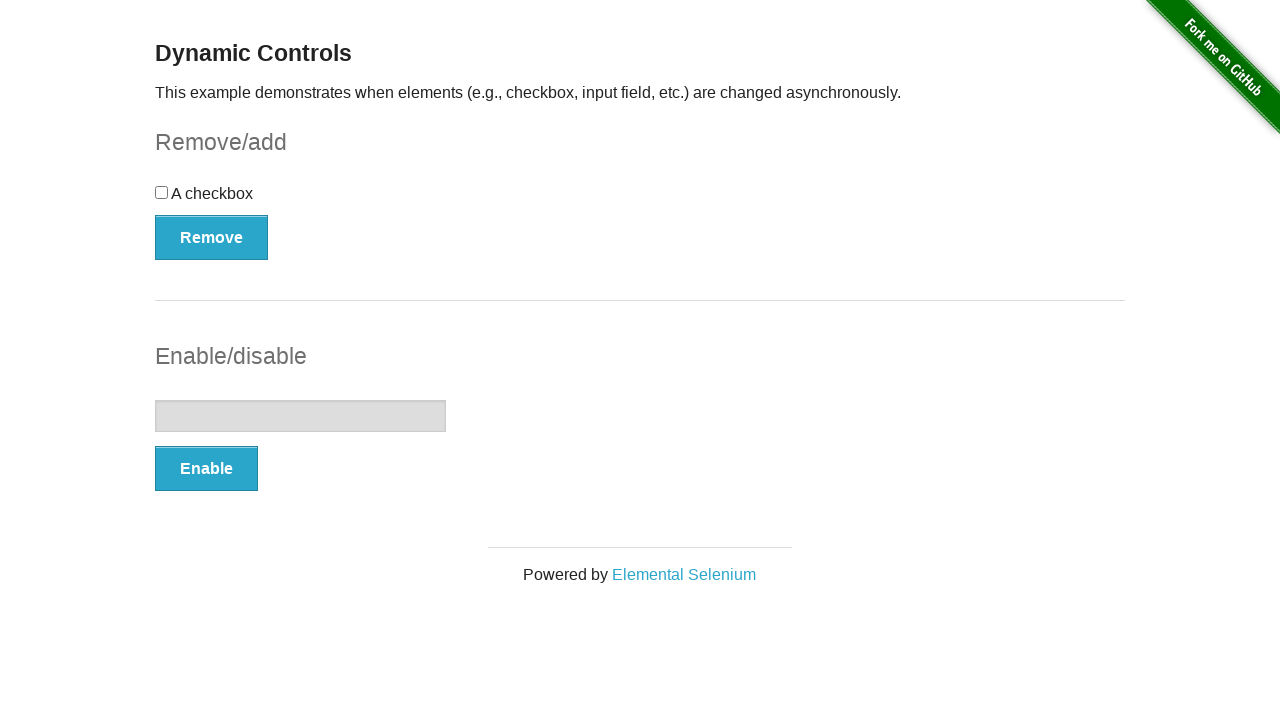

Checkbox element loaded and is ready
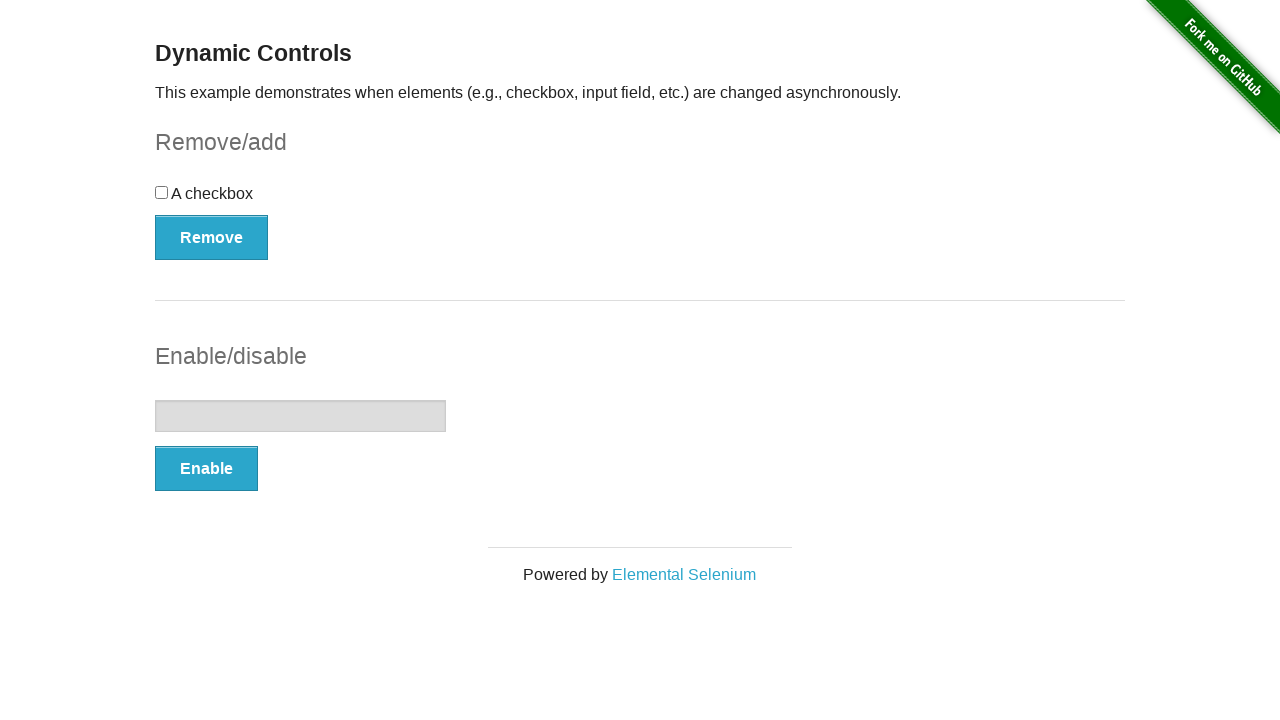

Clicked the checkbox to select it at (162, 192) on #checkbox > input[type=checkbox]
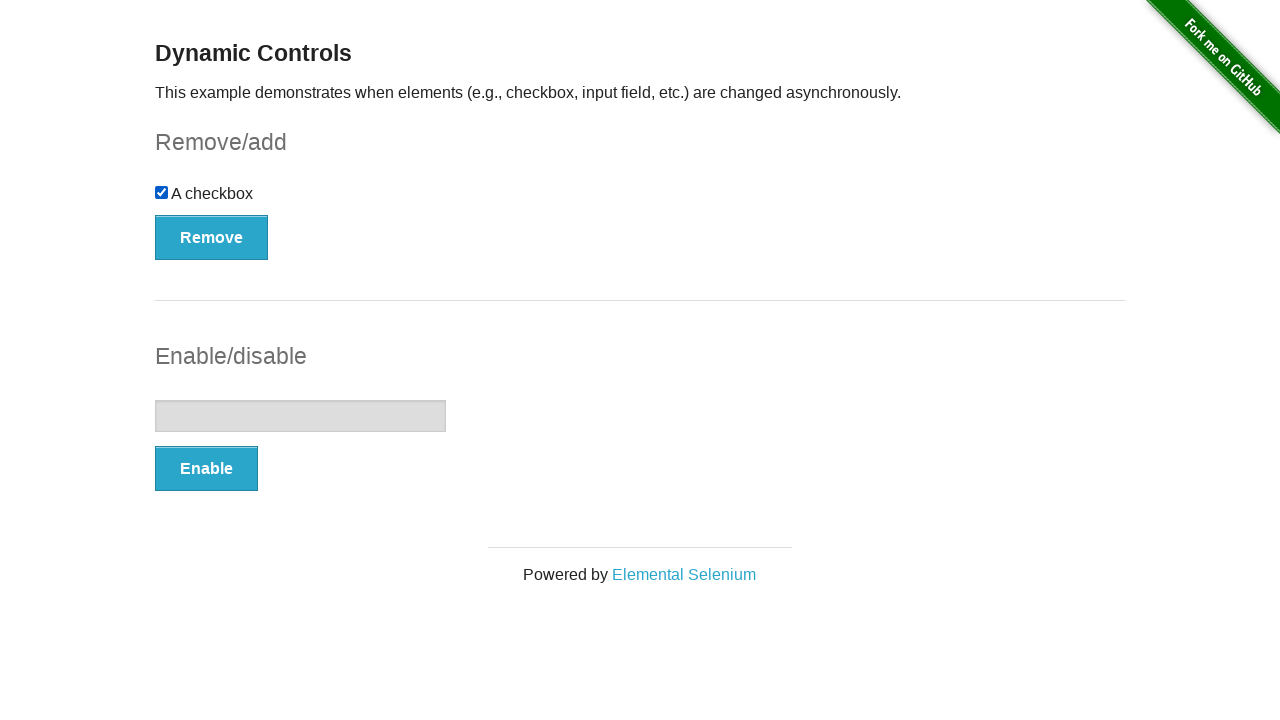

Clicked the Remove button to remove the checkbox at (212, 237) on #checkbox-example > button
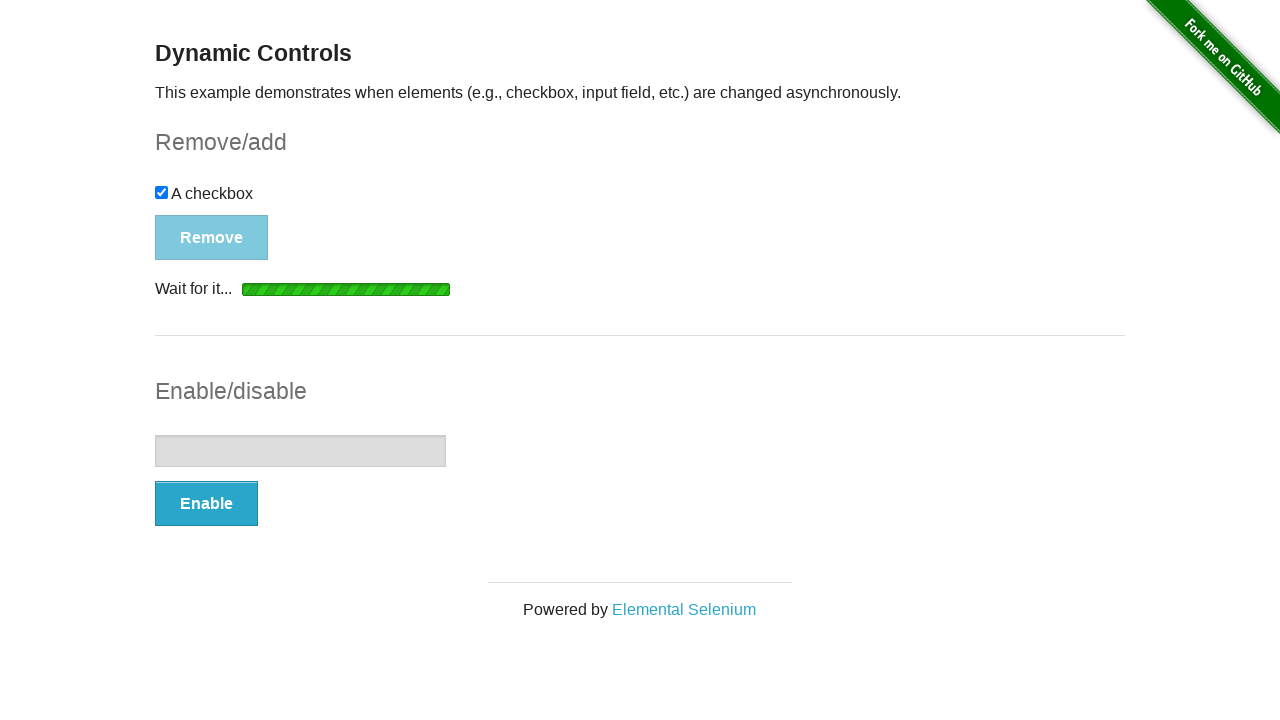

Add button became visible after checkbox removal
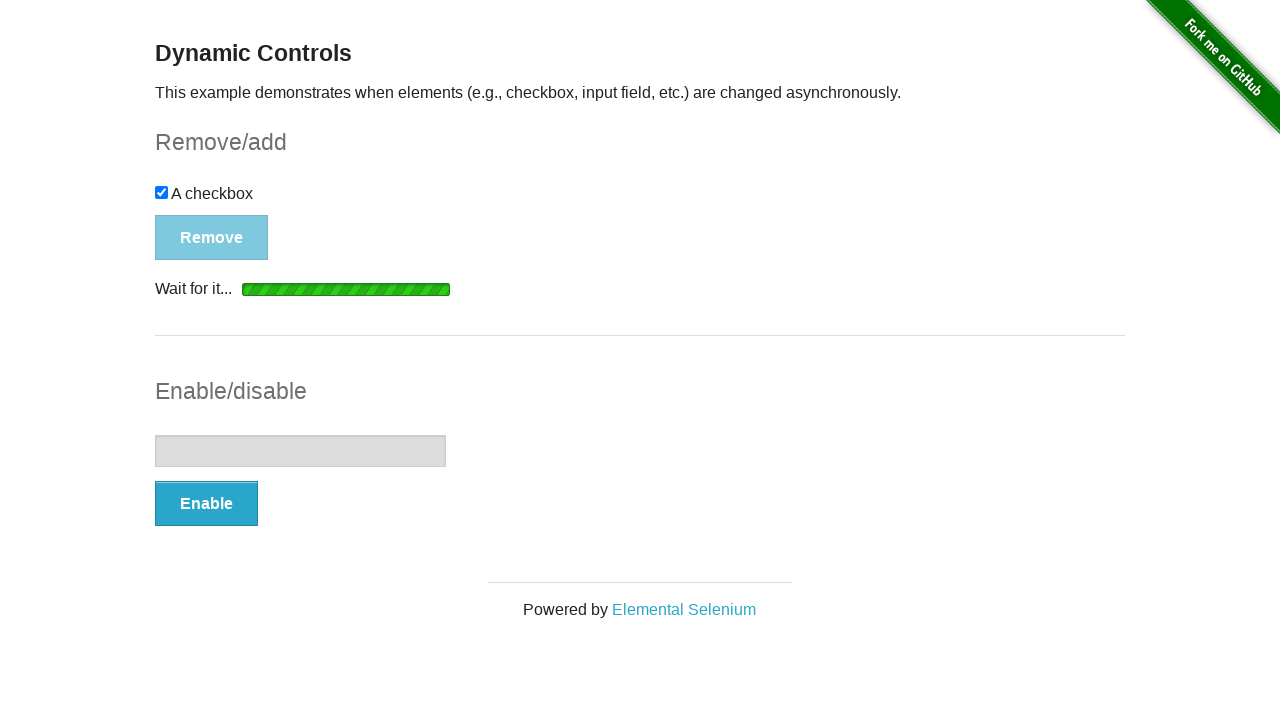

Waited 1 second for animation to complete
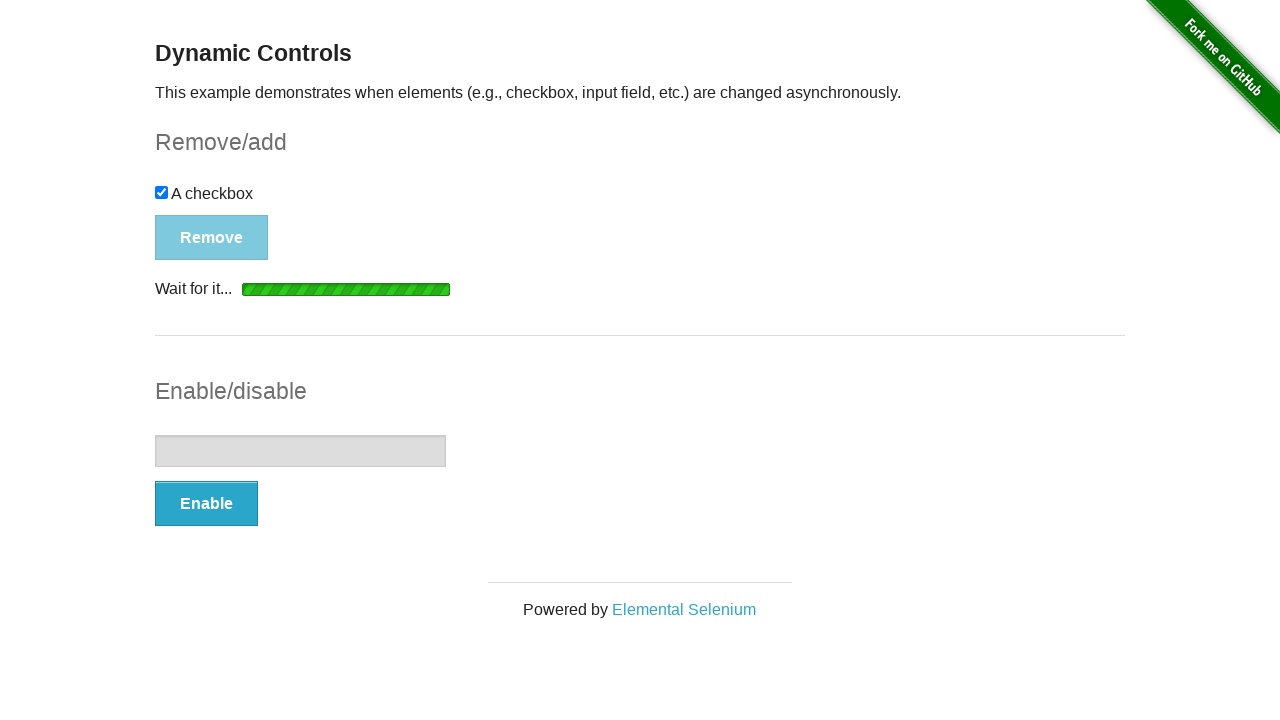

Clicked the Add button to re-add the checkbox at (196, 208) on #checkbox-example > button
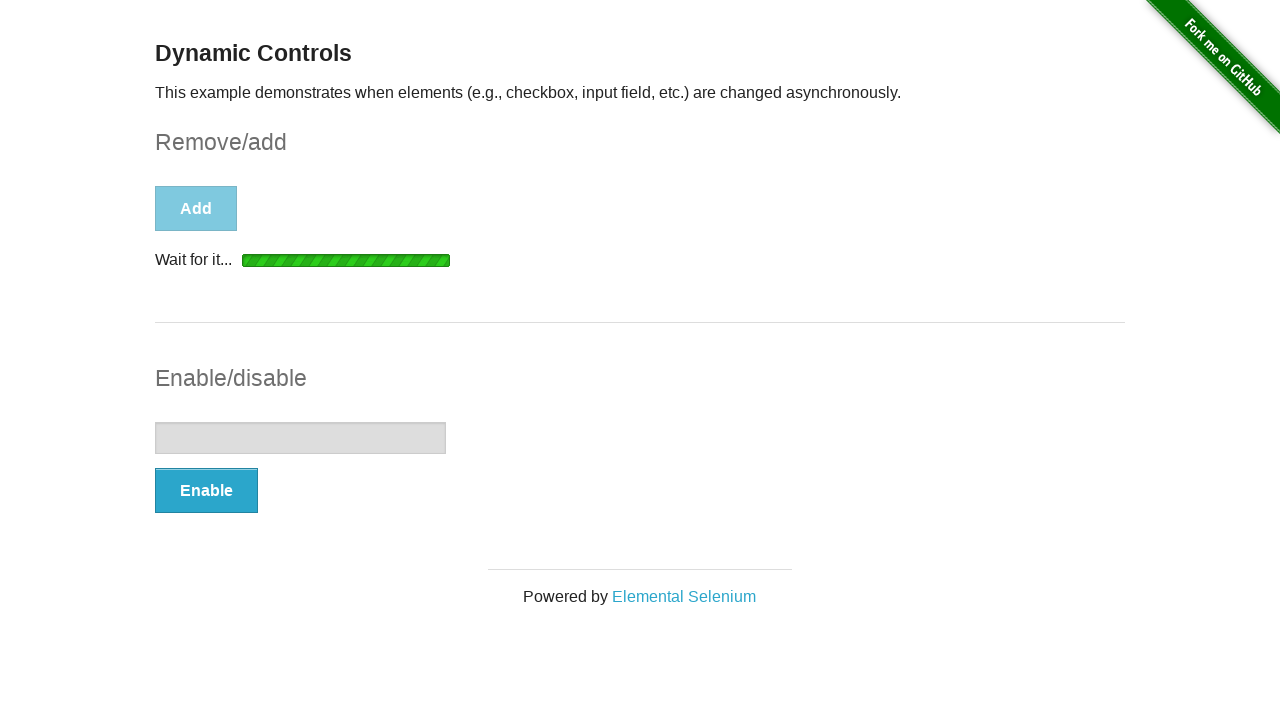

Clicked the Enable button to enable text input at (206, 491) on #input-example > button
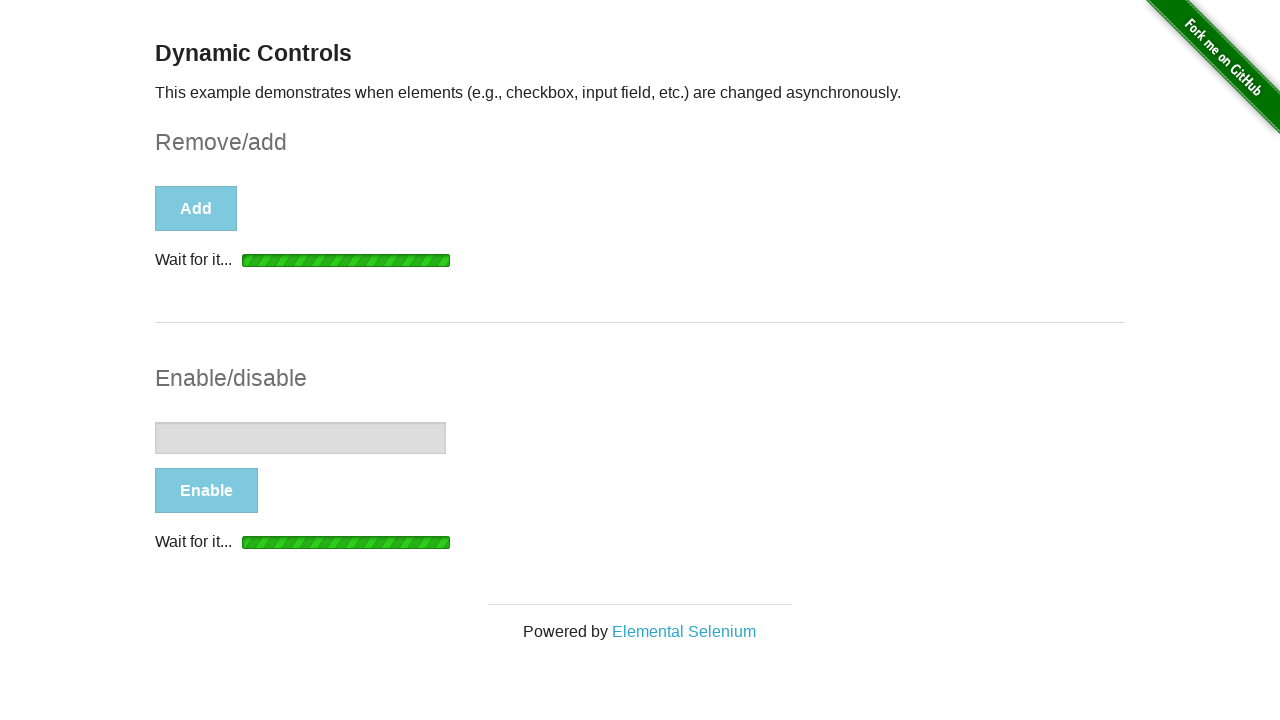

Text input field is now enabled and ready for input
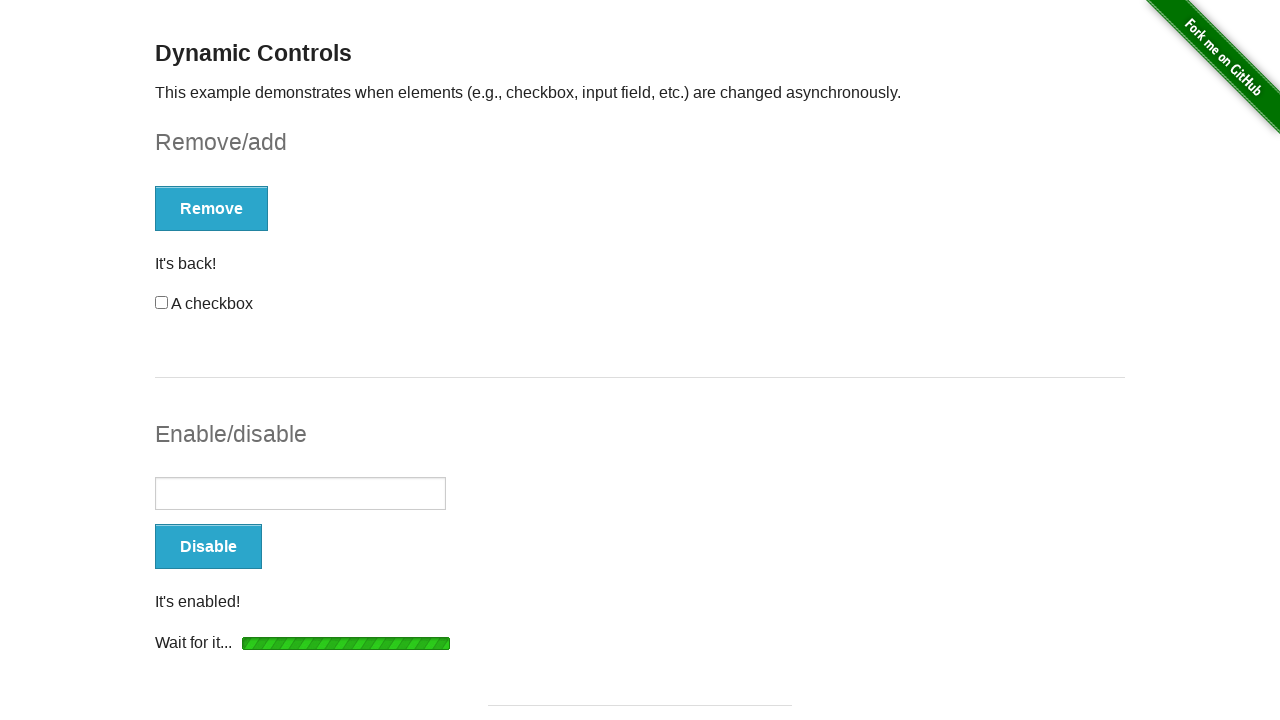

Typed 'Platzi' into the enabled text input field on #input-example > input[type=text]
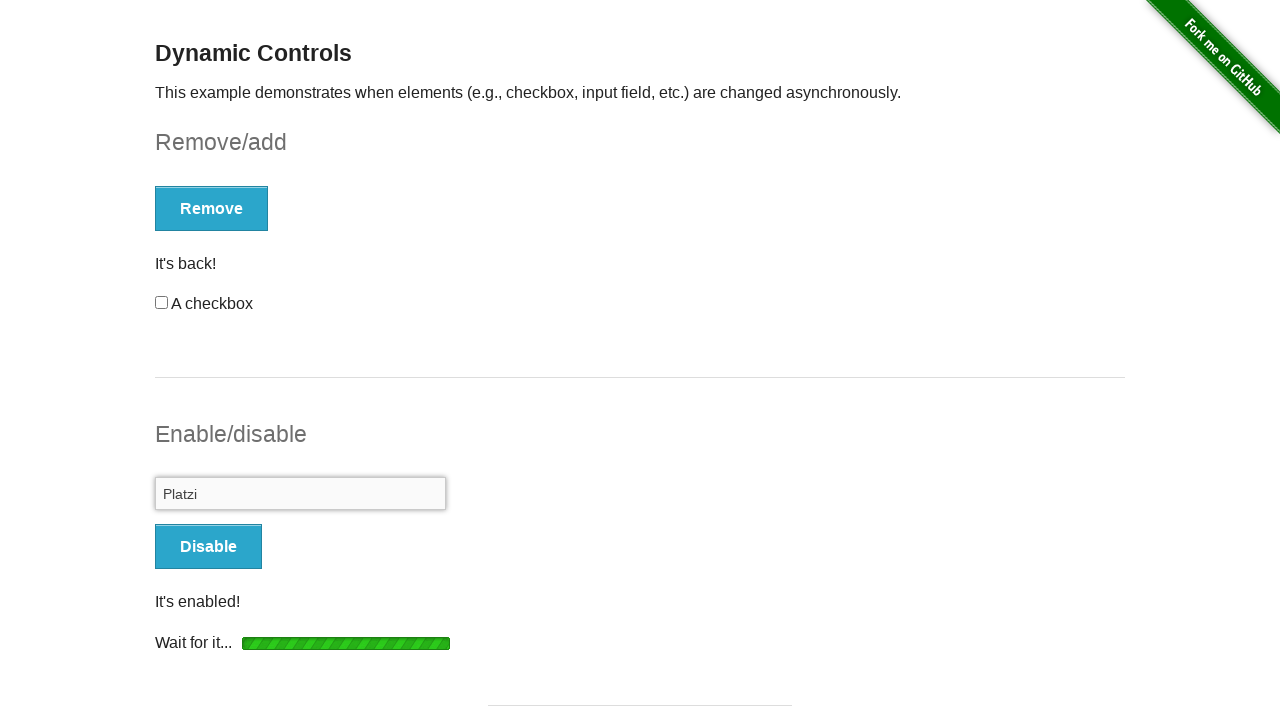

Clicked the Disable button to disable the text input field at (208, 546) on #input-example > button
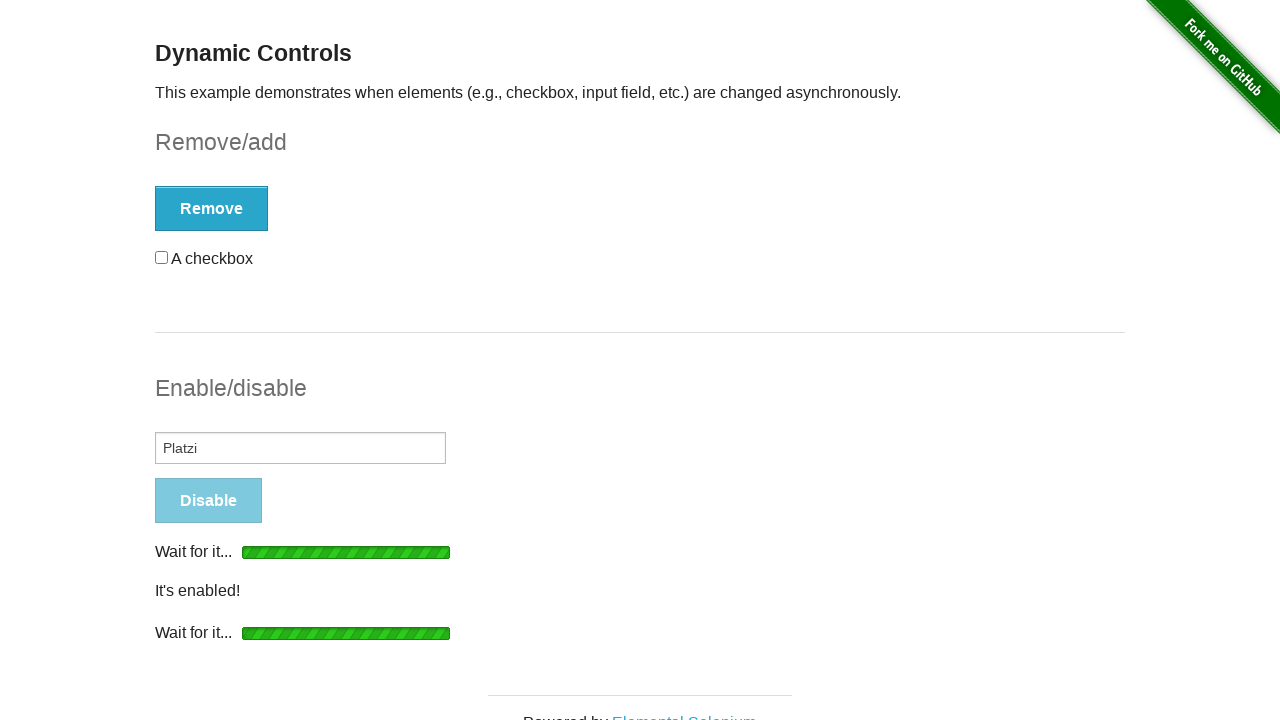

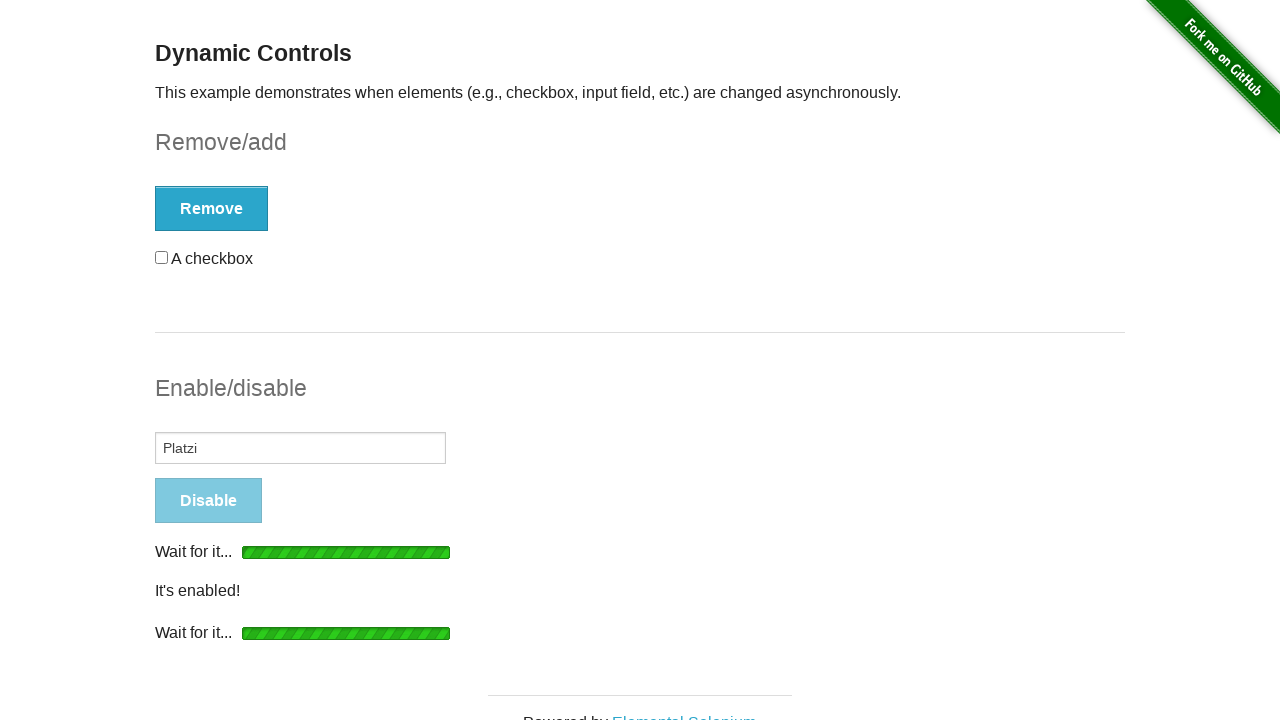